Tests that entering an empty string removes the todo item

Starting URL: https://demo.playwright.dev/todomvc

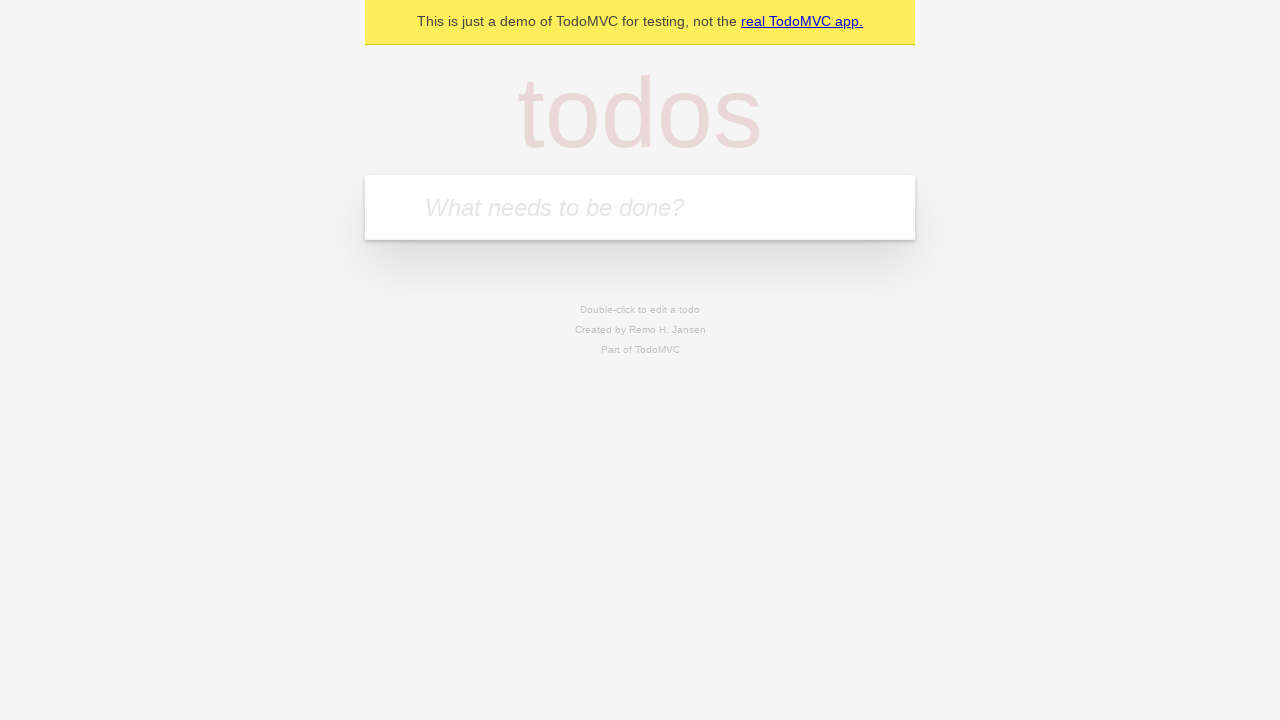

Filled todo input with 'buy some cheese' on internal:attr=[placeholder="What needs to be done?"i]
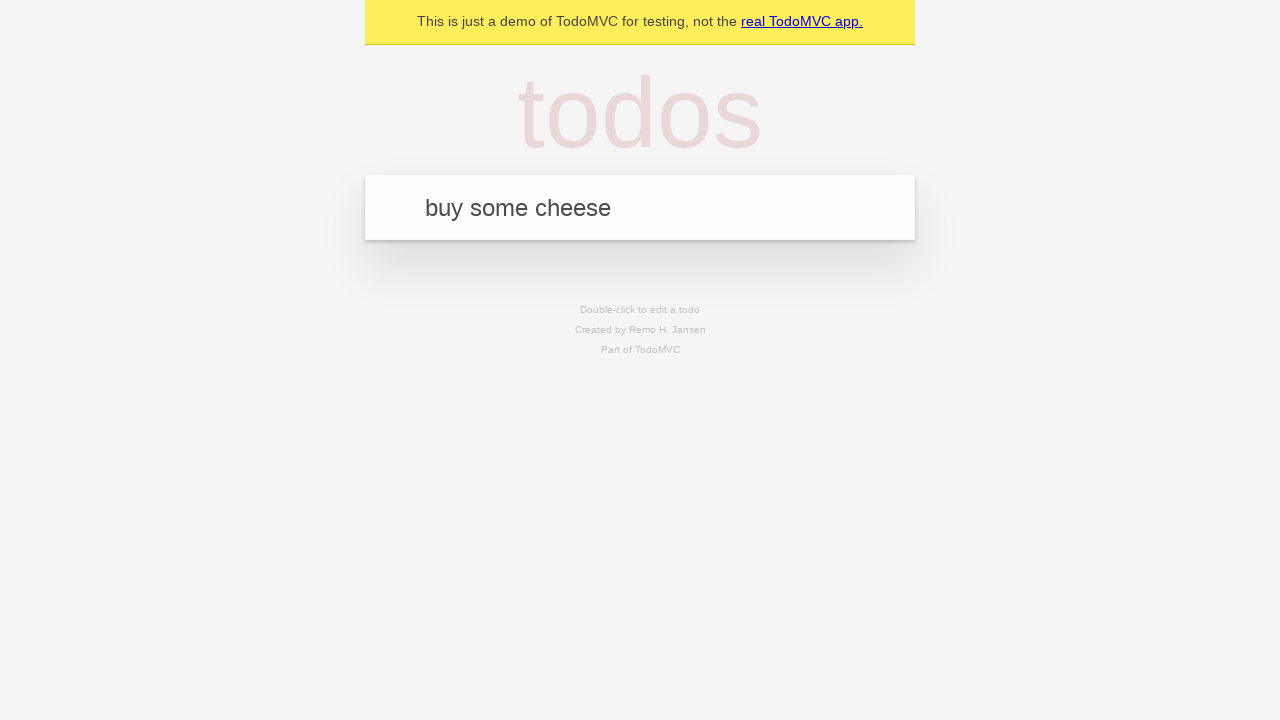

Pressed Enter to add todo 'buy some cheese' on internal:attr=[placeholder="What needs to be done?"i]
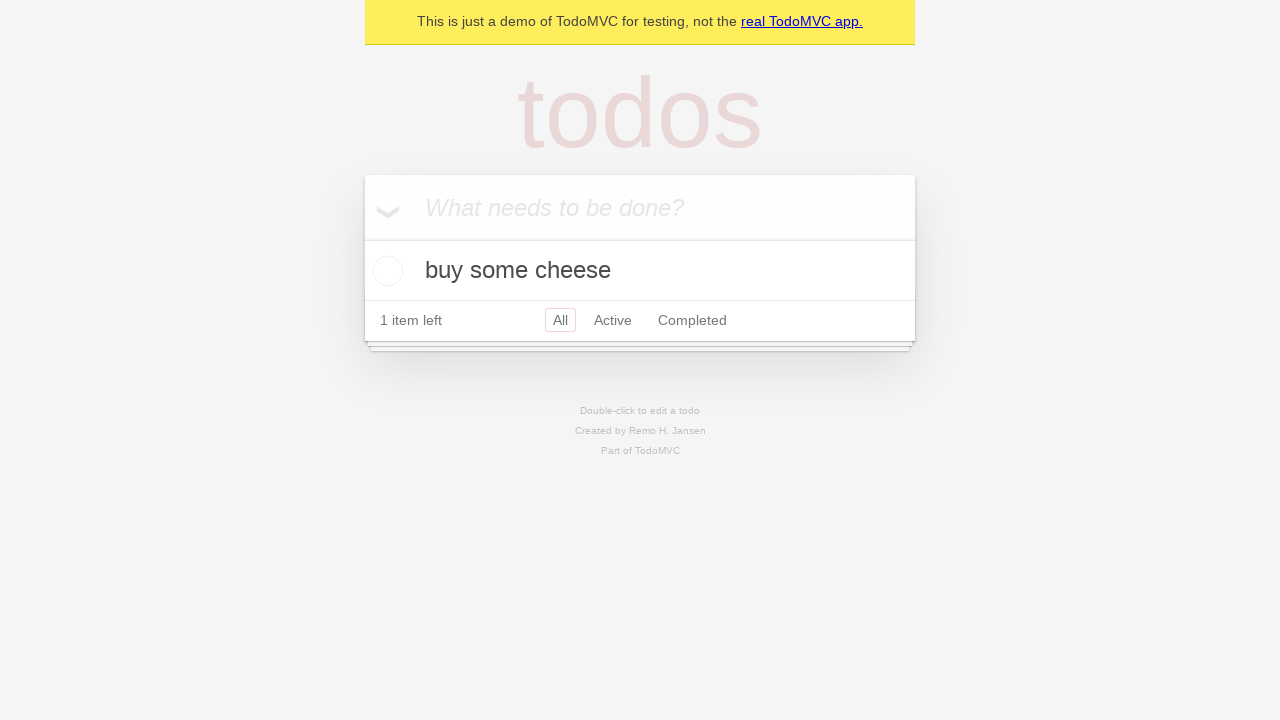

Filled todo input with 'feed the cat' on internal:attr=[placeholder="What needs to be done?"i]
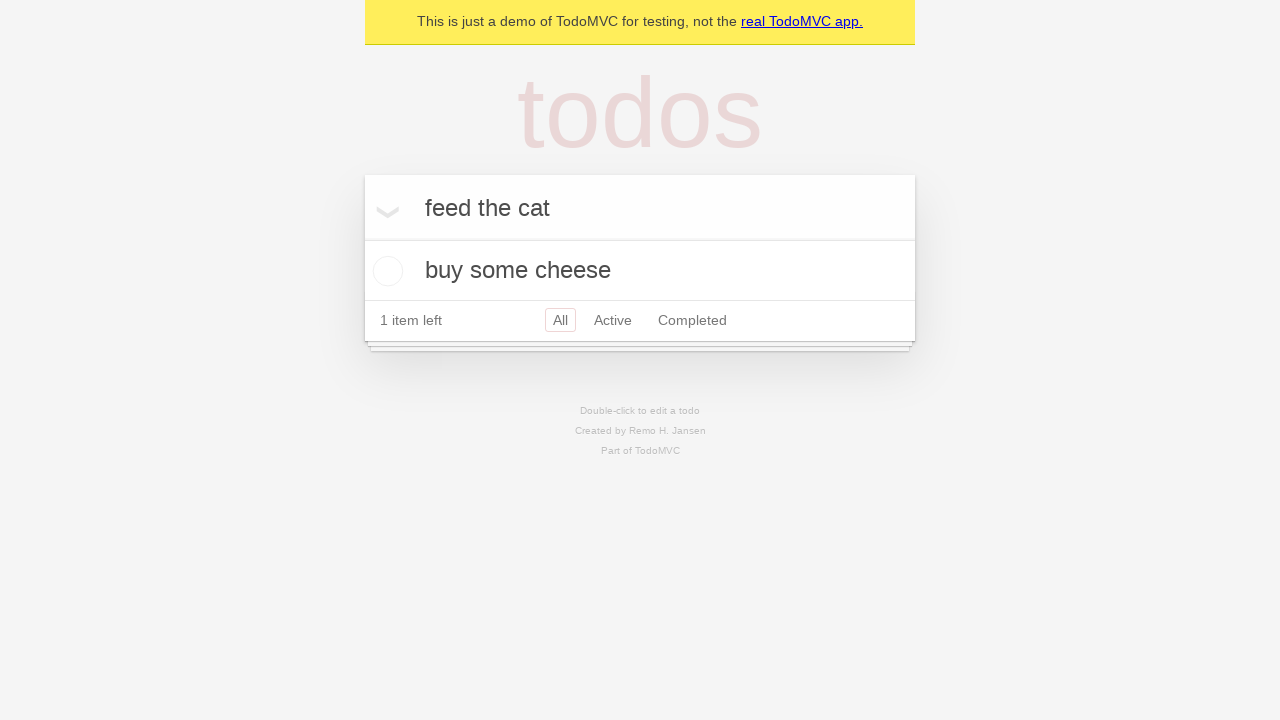

Pressed Enter to add todo 'feed the cat' on internal:attr=[placeholder="What needs to be done?"i]
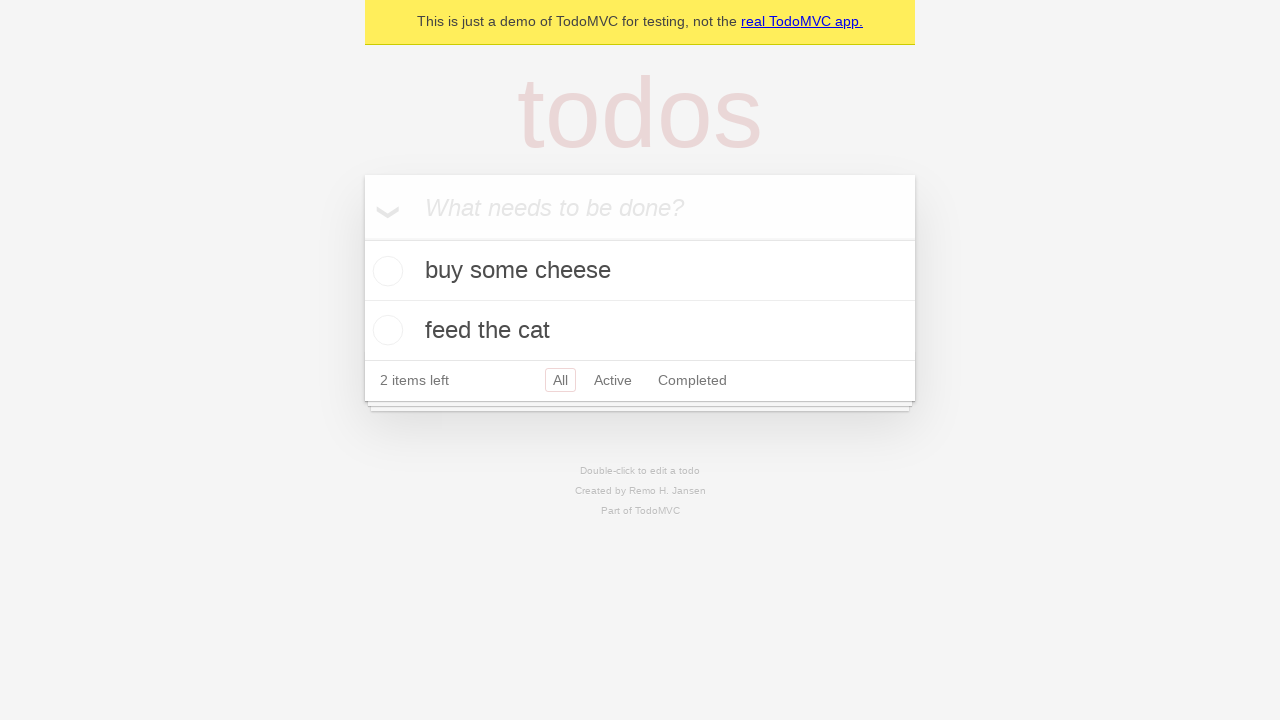

Filled todo input with 'book a doctors appointment' on internal:attr=[placeholder="What needs to be done?"i]
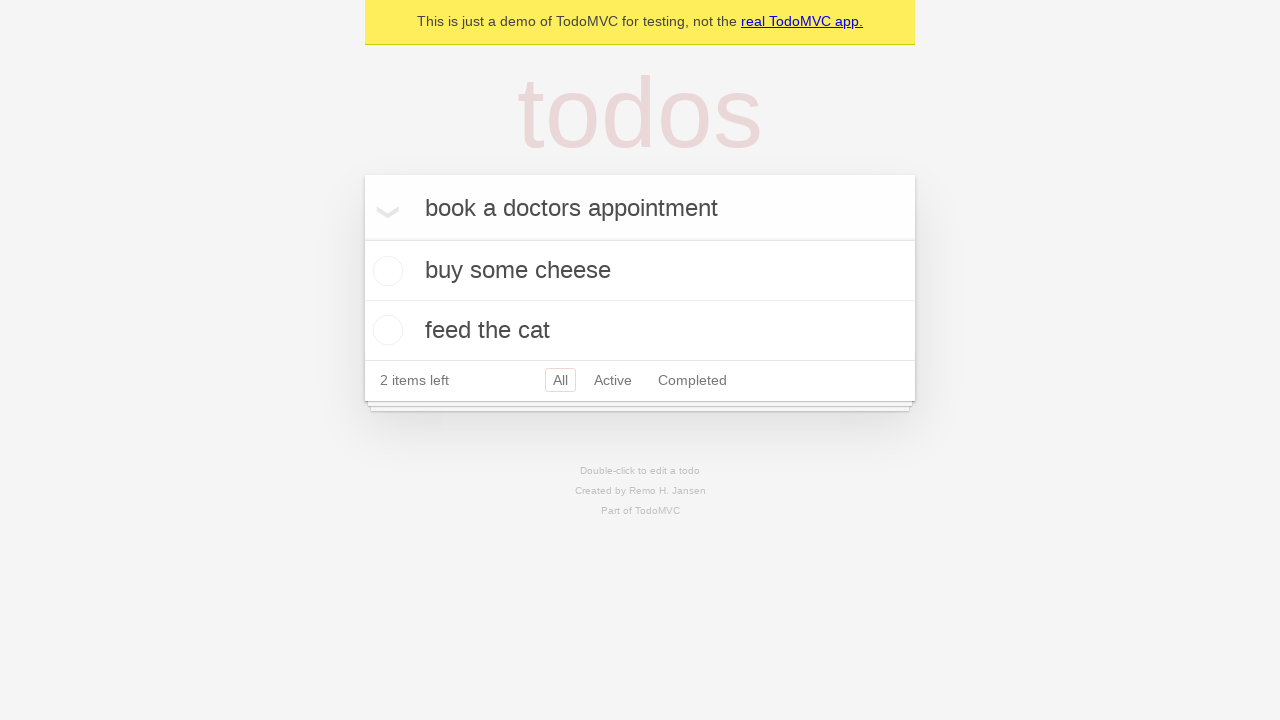

Pressed Enter to add todo 'book a doctors appointment' on internal:attr=[placeholder="What needs to be done?"i]
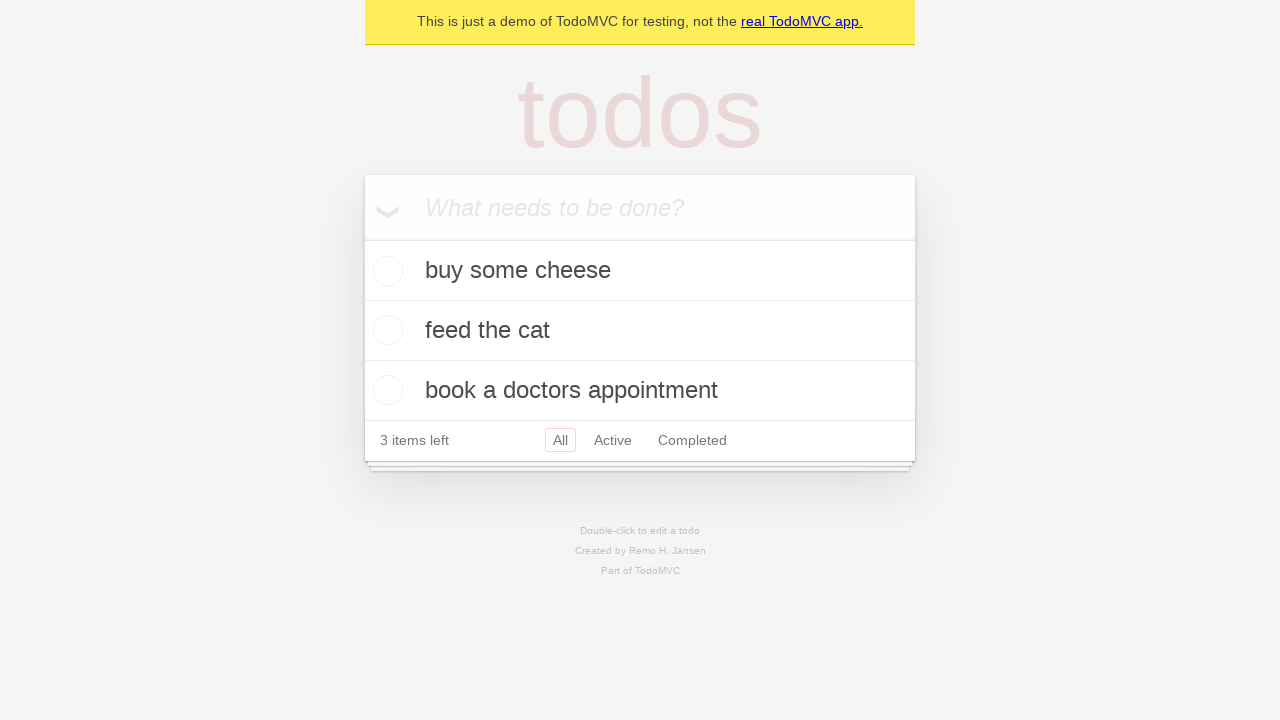

Waited for all three todo items to be loaded
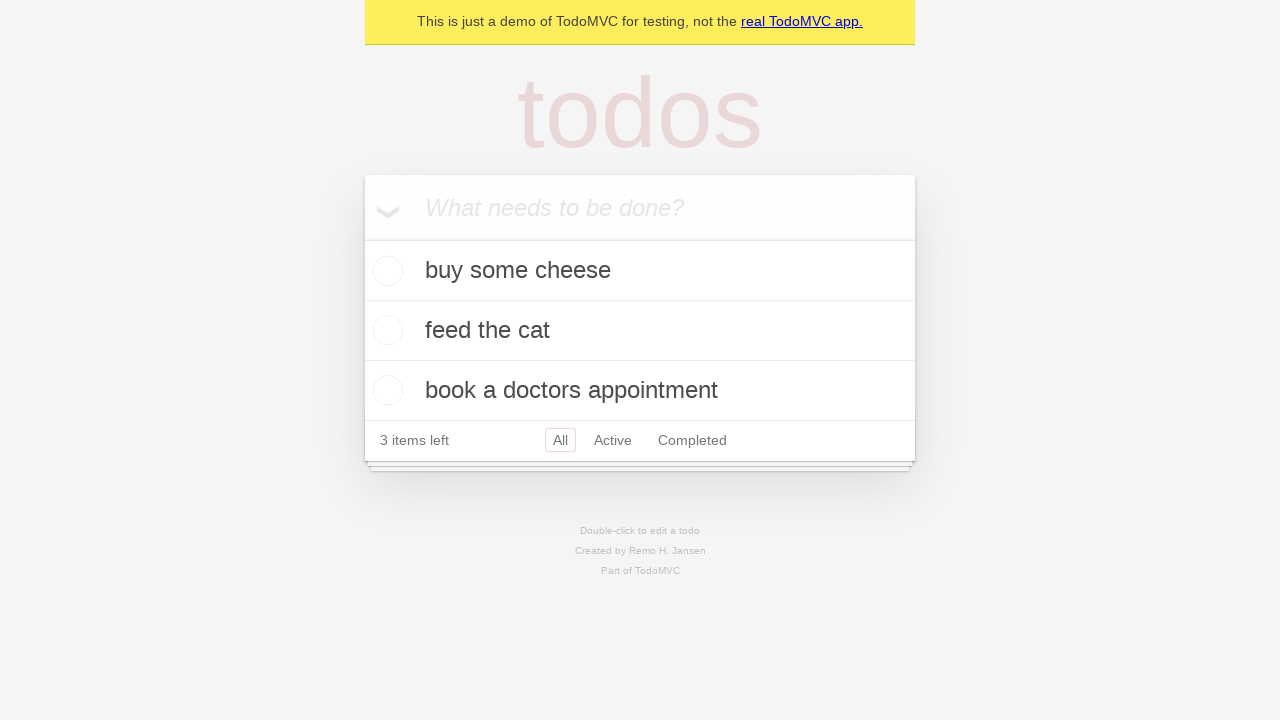

Double-clicked second todo item to enter edit mode at (640, 331) on internal:testid=[data-testid="todo-item"s] >> nth=1
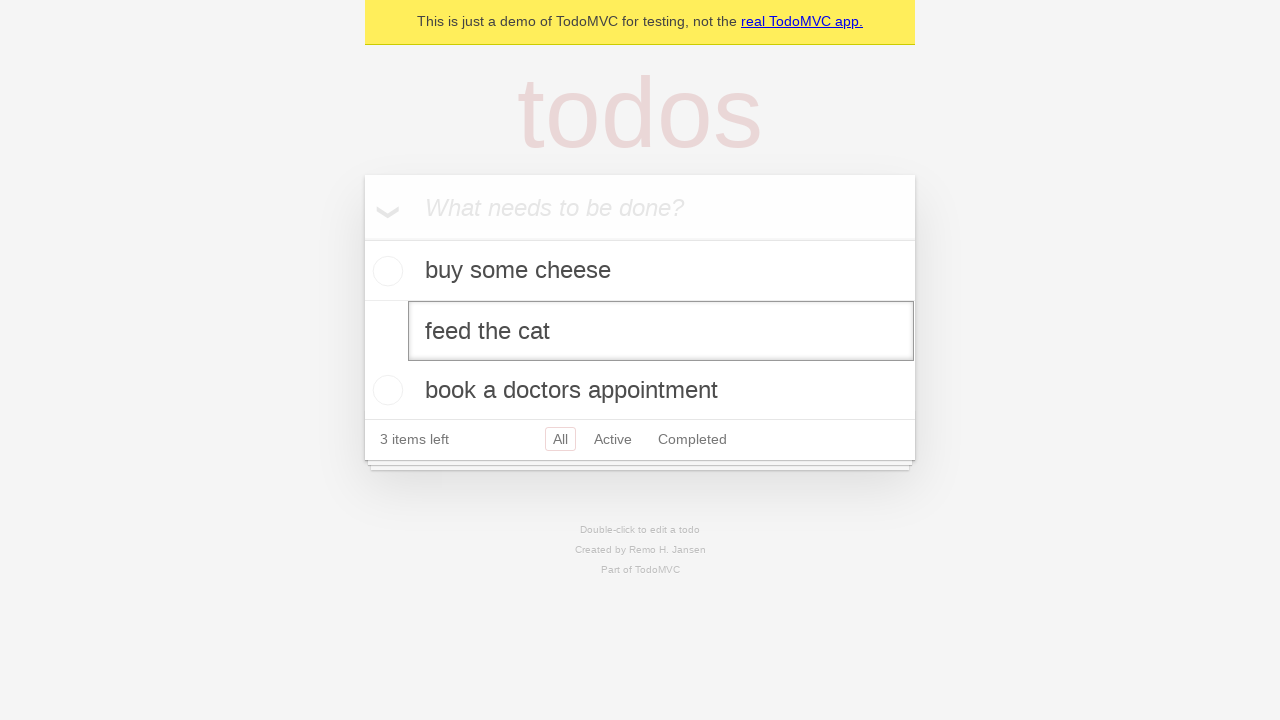

Cleared text from edit input field on internal:testid=[data-testid="todo-item"s] >> nth=1 >> internal:role=textbox[nam
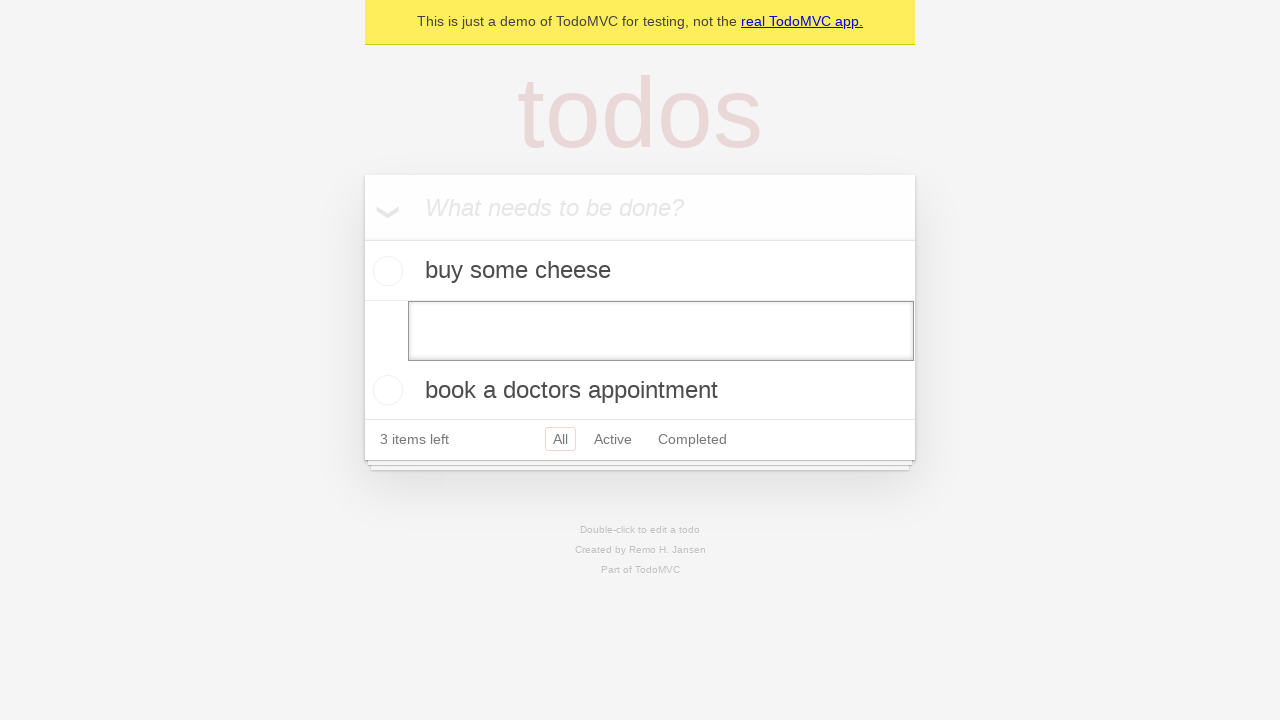

Pressed Enter to confirm empty text, removing the todo item on internal:testid=[data-testid="todo-item"s] >> nth=1 >> internal:role=textbox[nam
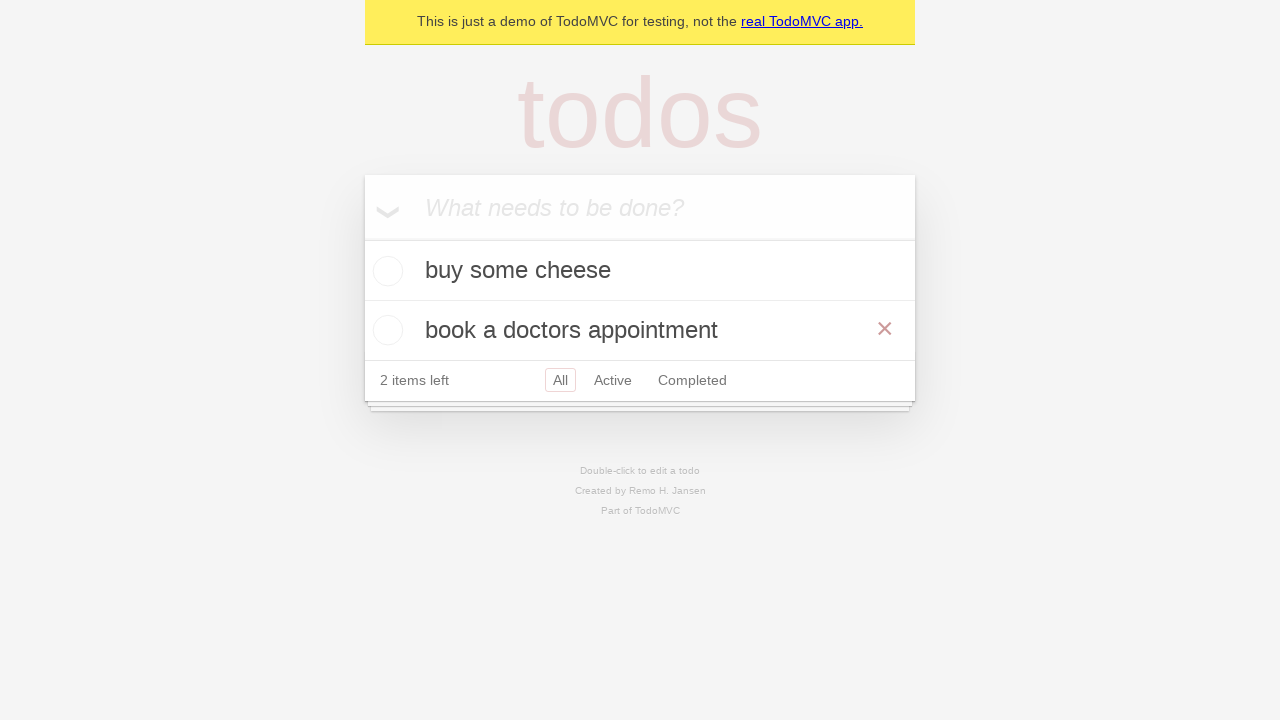

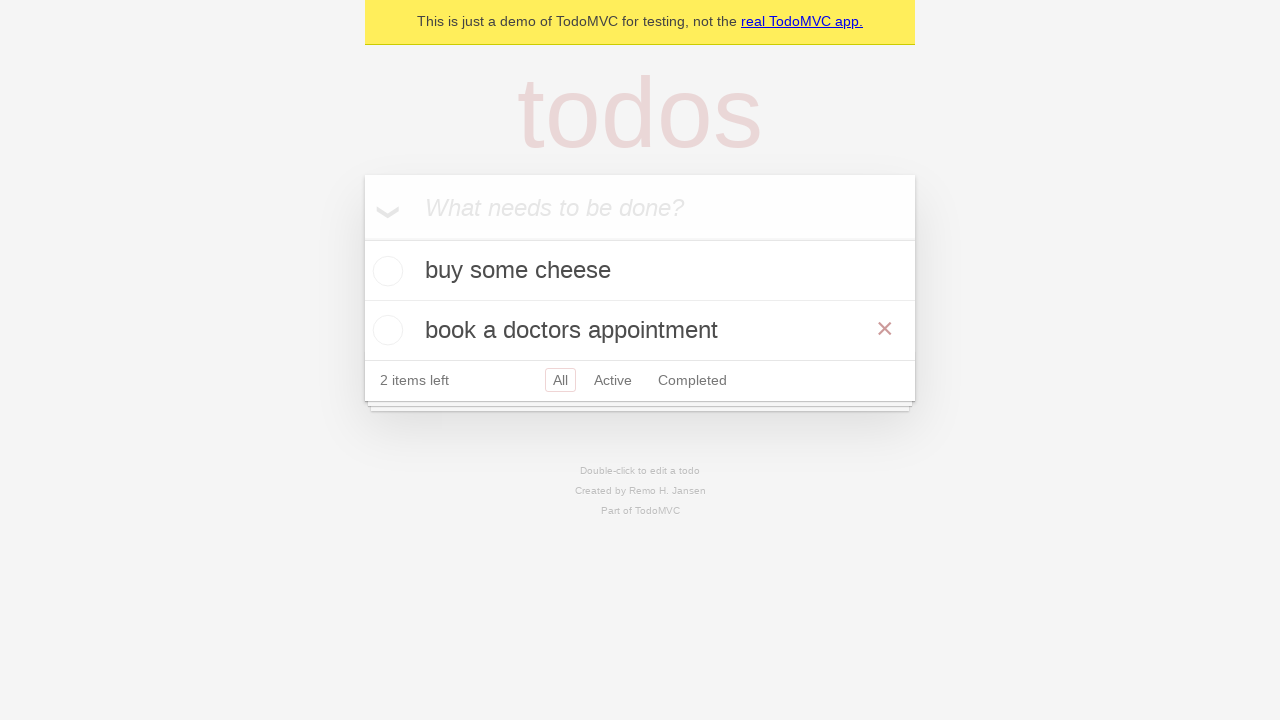